Tests alert handling functionality by triggering a prompt alert, entering text, and accepting it

Starting URL: https://demoqa.com/alerts

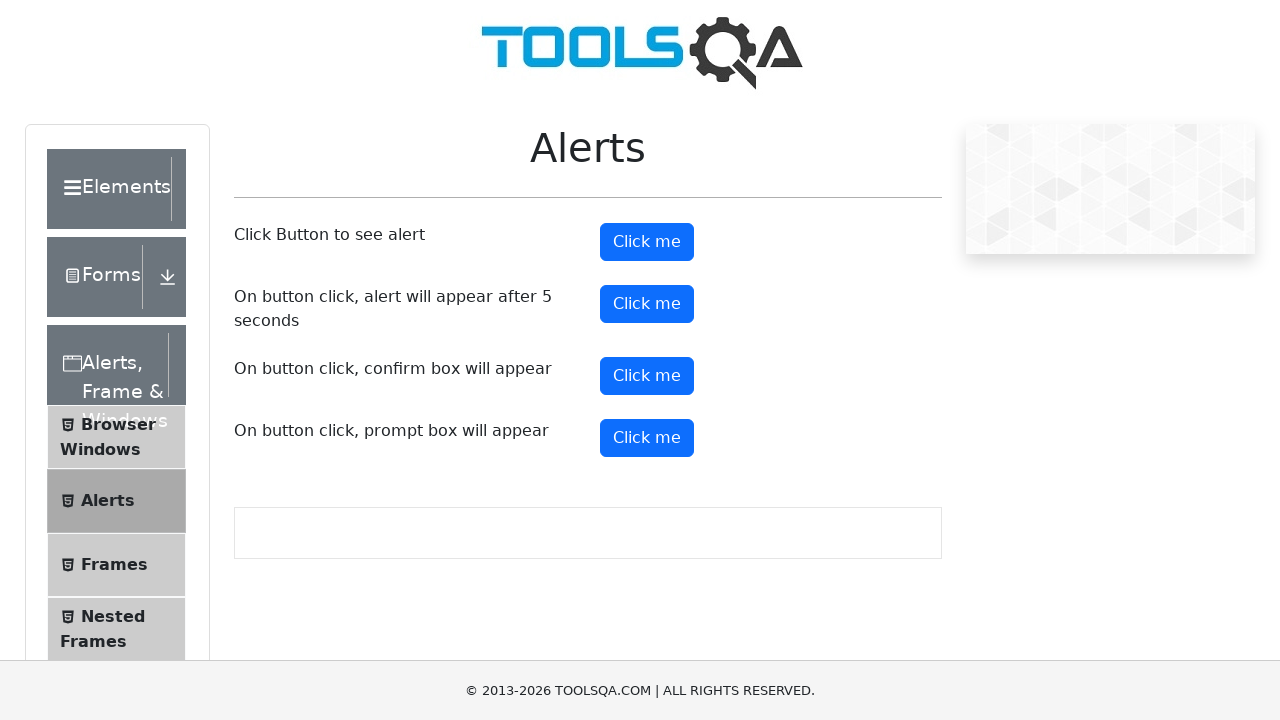

Clicked prompt alert button to trigger alert dialog at (647, 438) on xpath=//button[@id='promtButton']
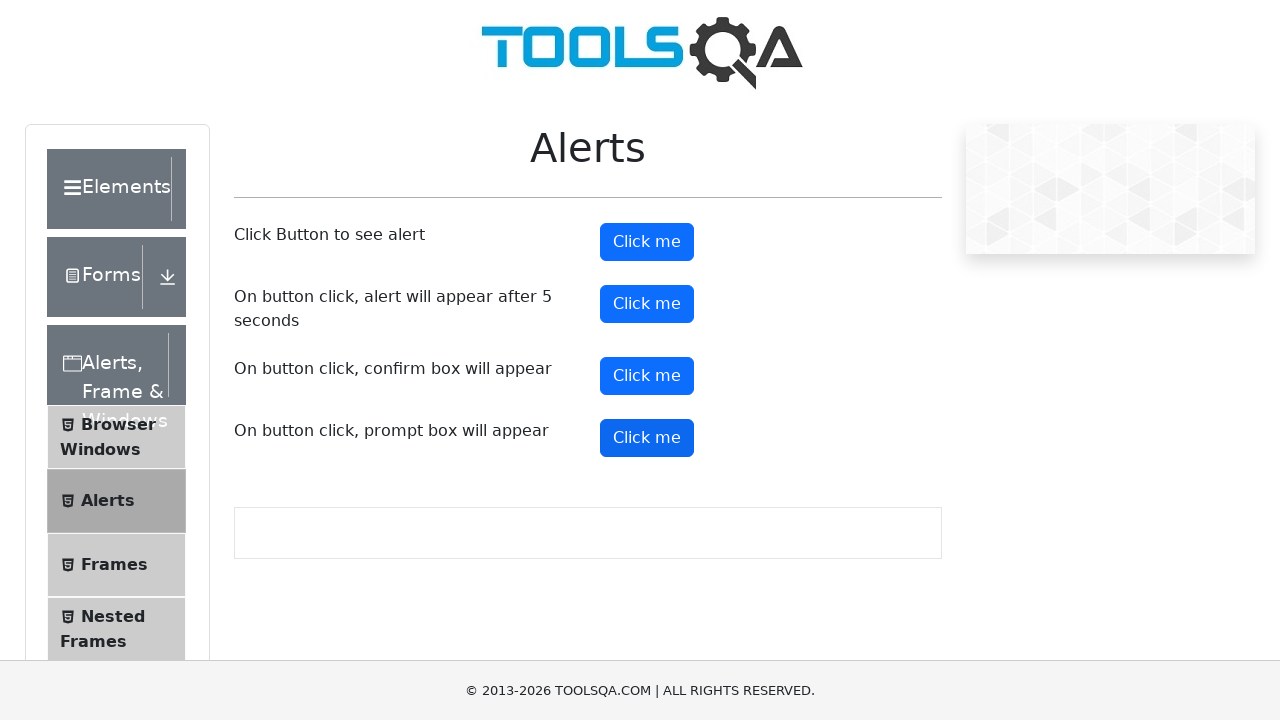

Set up dialog handler to accept prompt with text 'alert accepted'
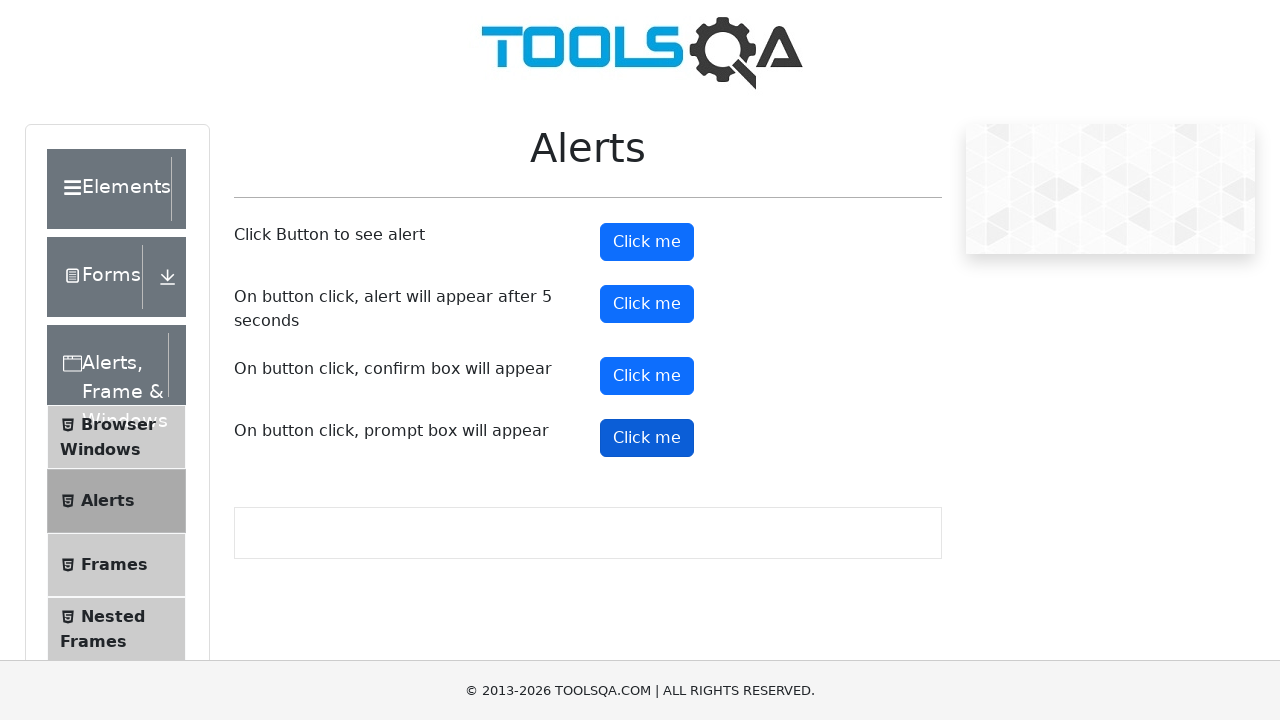

Clicked prompt alert button again to trigger dialog and execute handler at (647, 438) on xpath=//button[@id='promtButton']
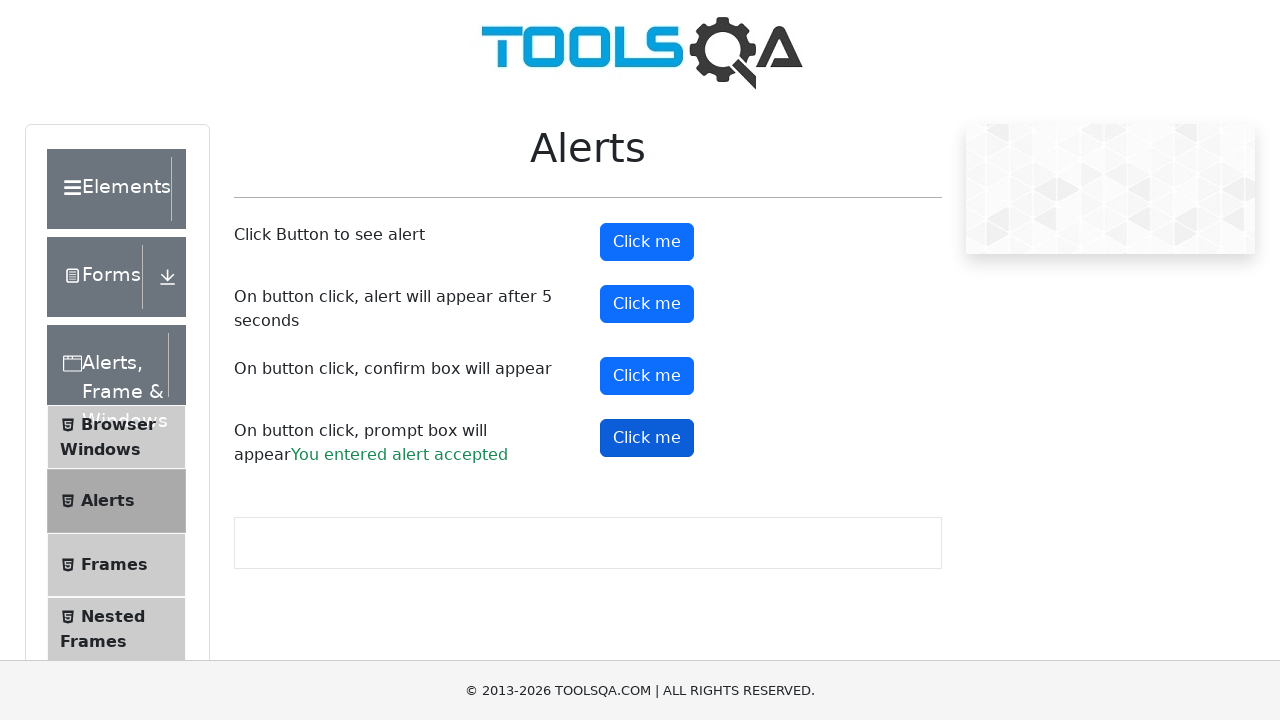

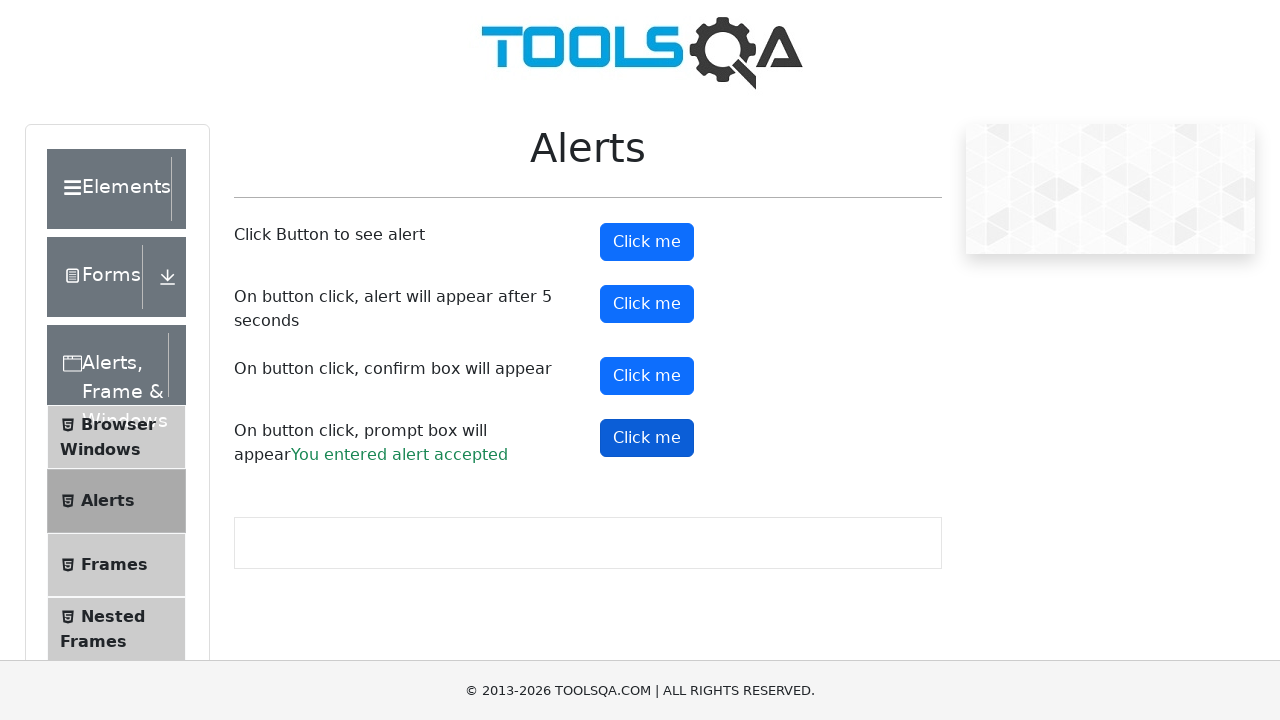